Tests non-breaking space handling by clicking a button whose text contains a non-breaking space character

Starting URL: http://uitestingplayground.com/

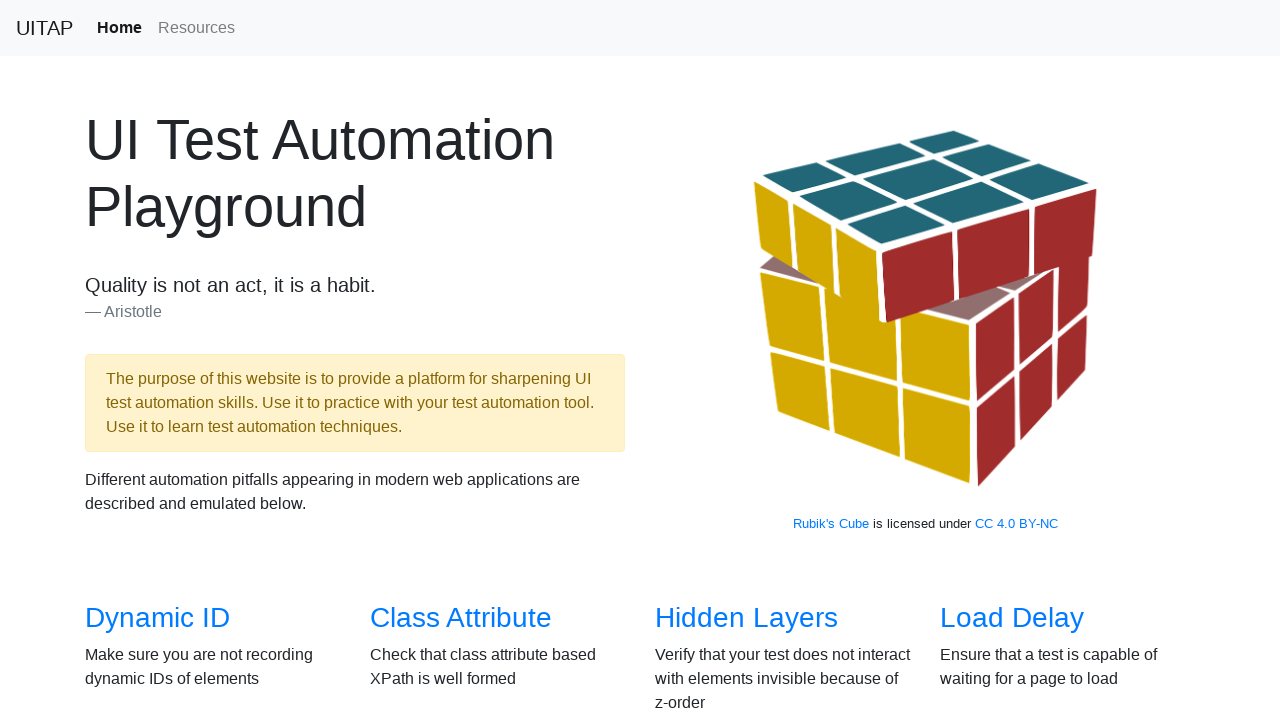

Clicked Non-Breaking Space link at (1026, 343) on internal:role=link[name="Non-Breaking Space"i]
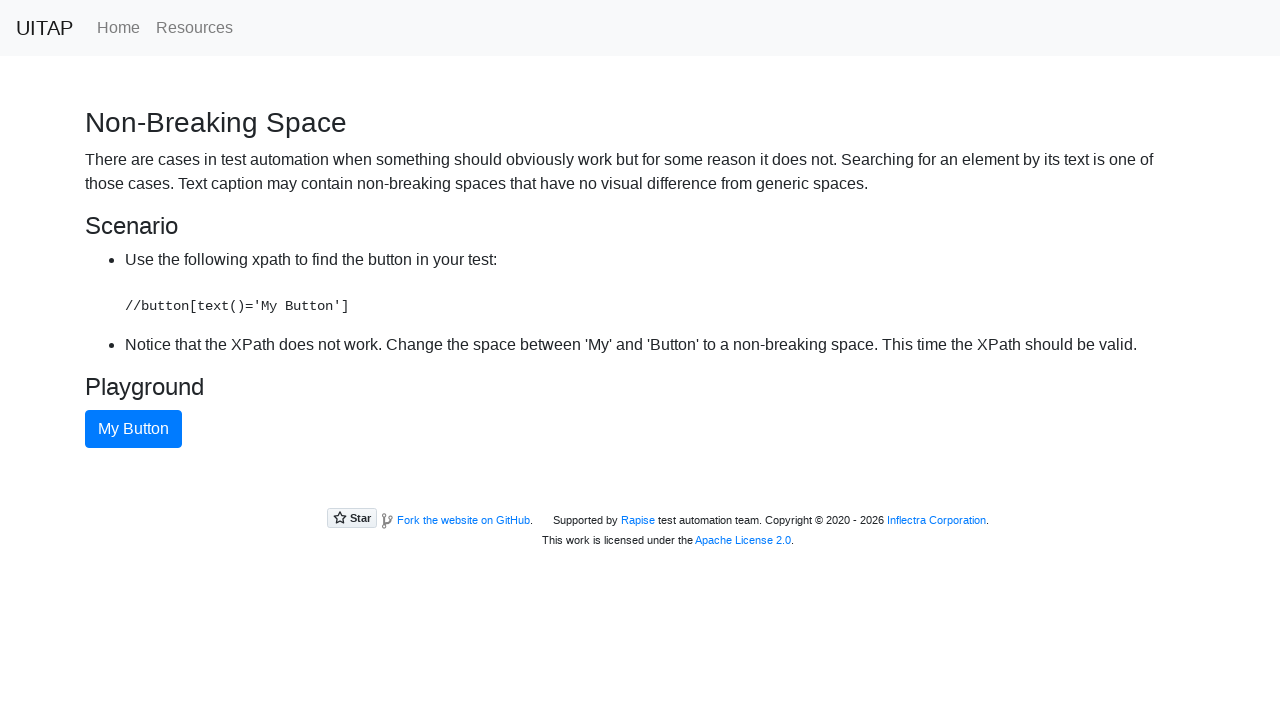

Located button with non-breaking space in text
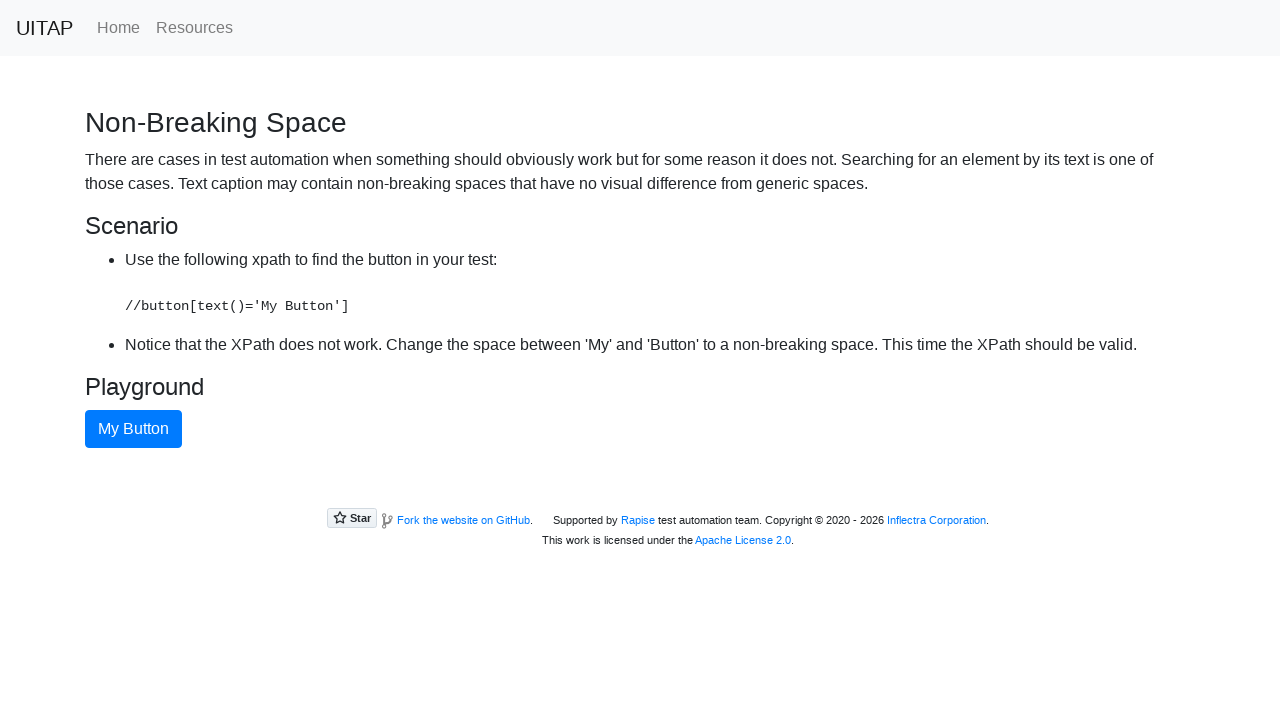

Clicked button containing non-breaking space character at (134, 429) on xpath=//button[text()='My Button']
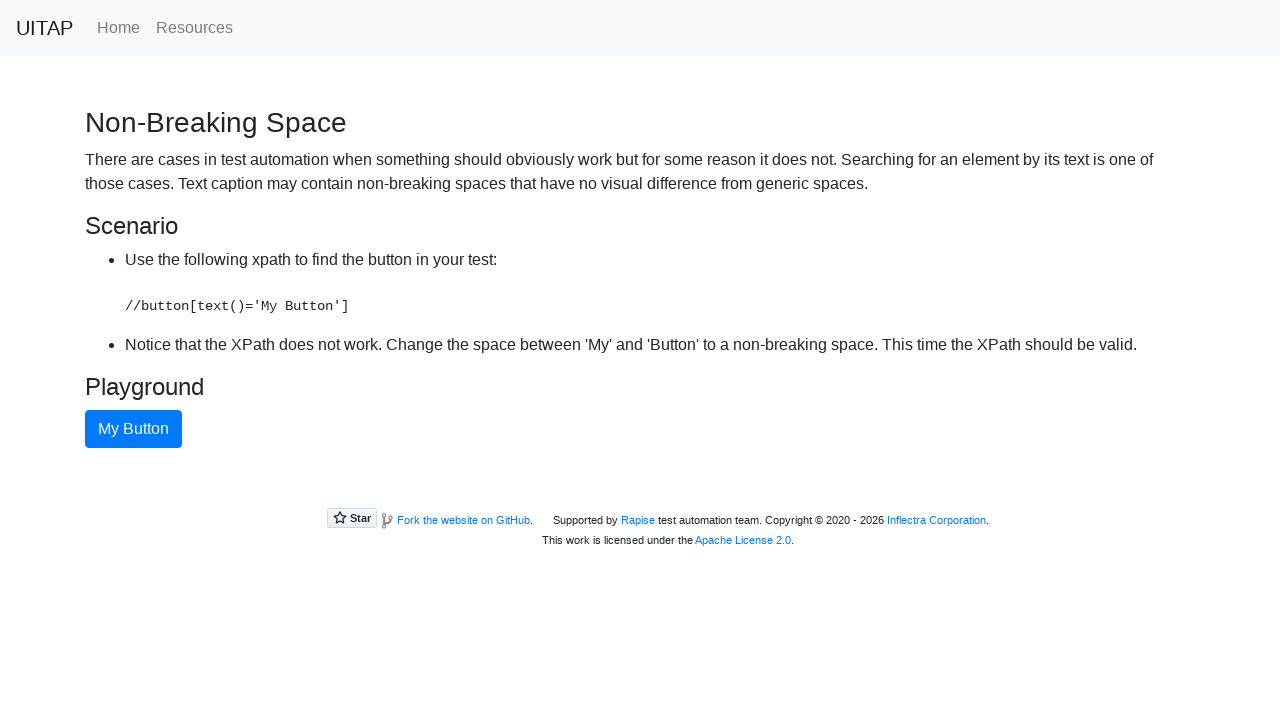

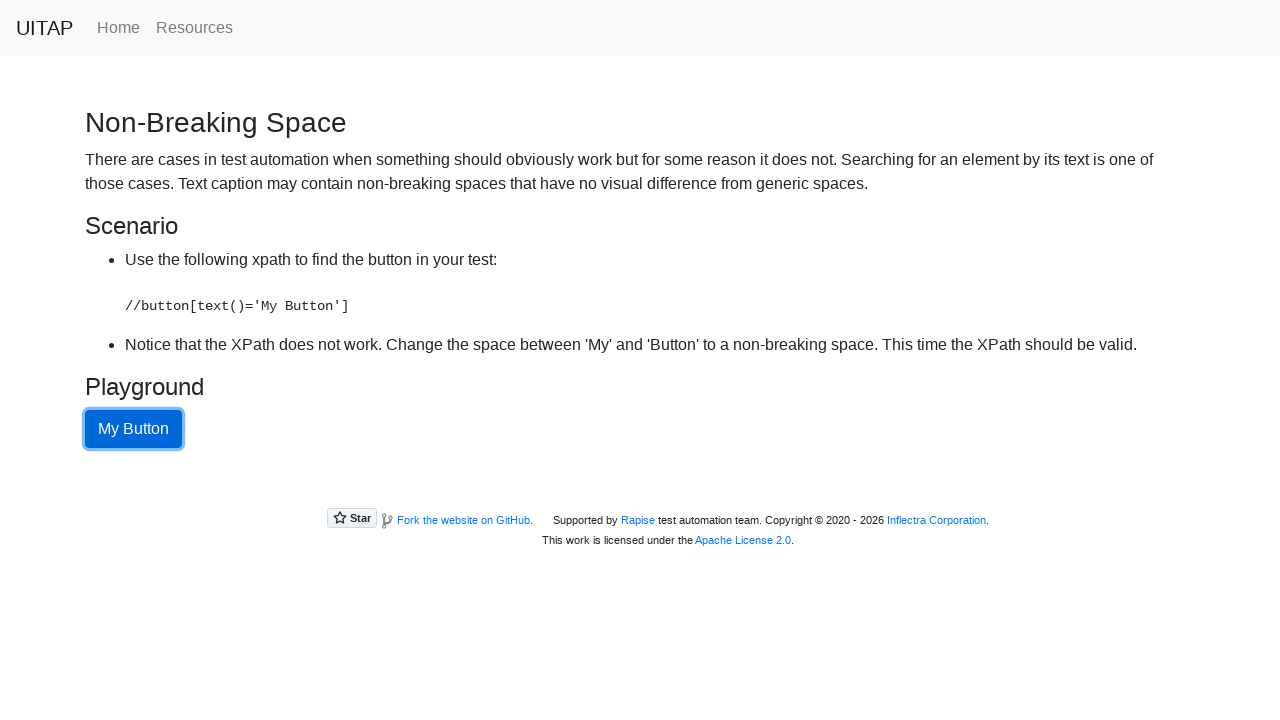